Scrolls to the bottom of a product page and counts Star Wars items

Starting URL: https://www.thisisfeliznavidad.com/por-producto/retro-sweaters/?mpage=5

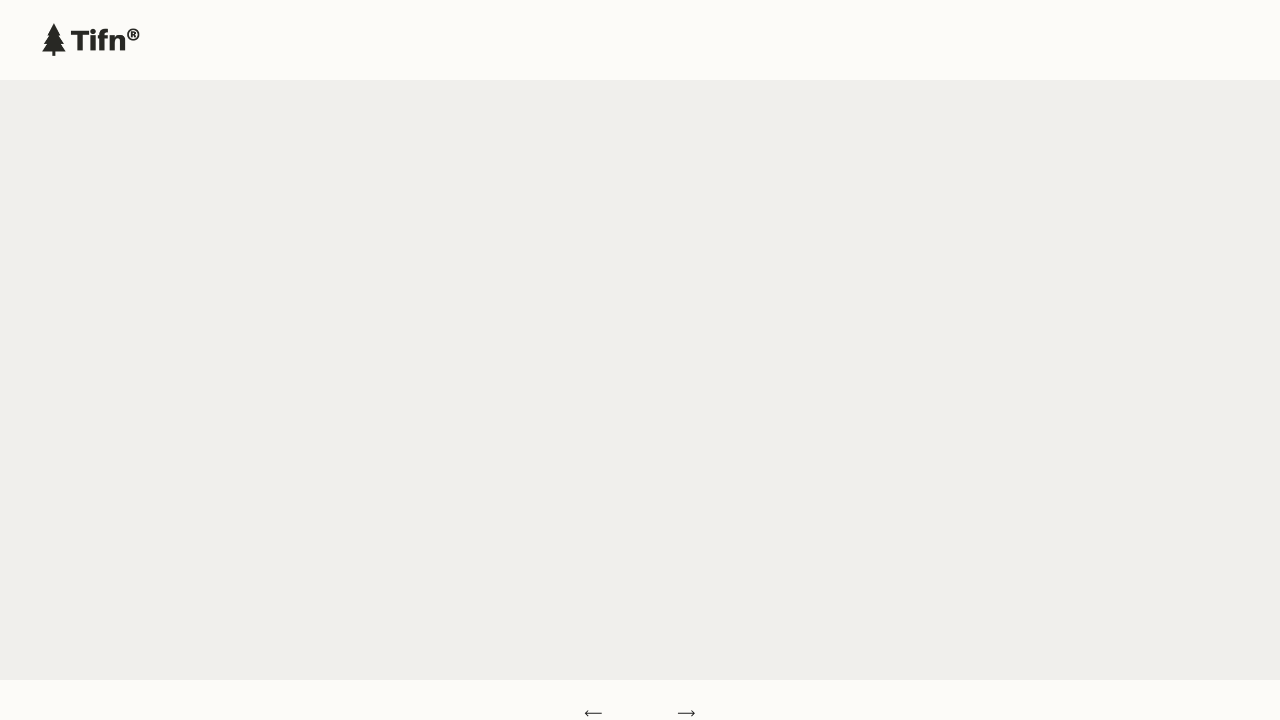

Scrolled to bottom of product page
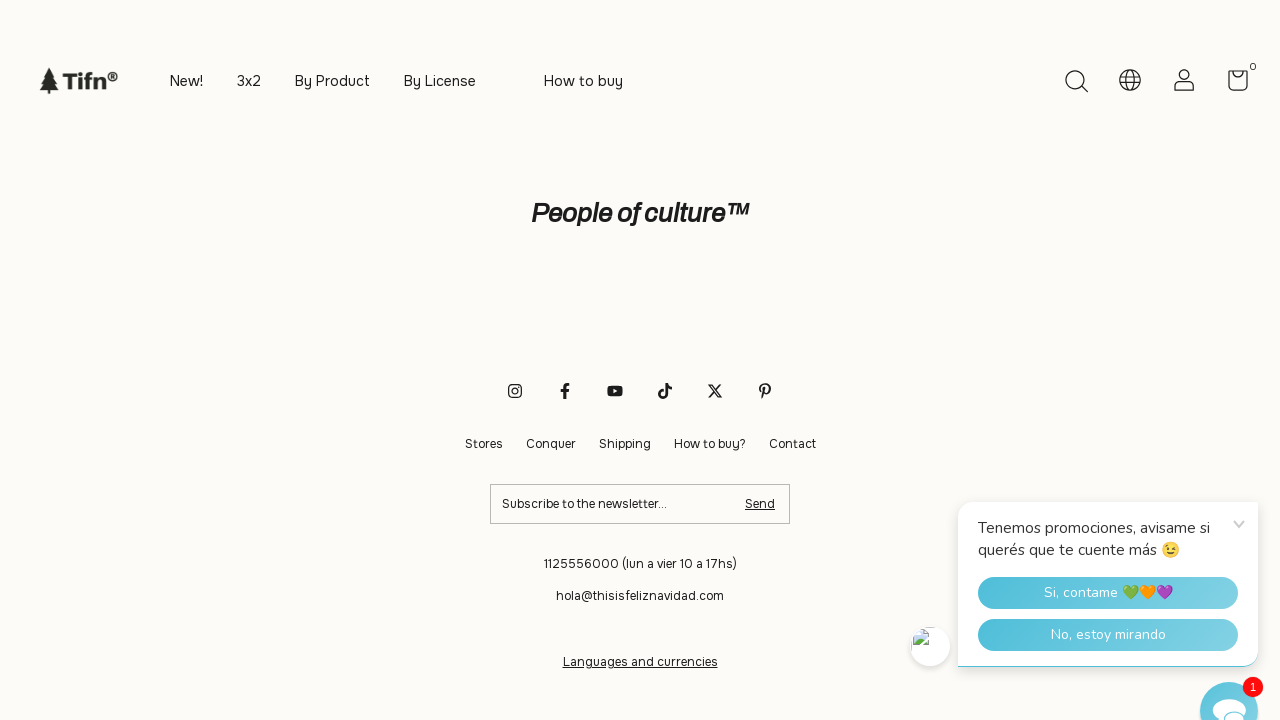

Waited for products to load
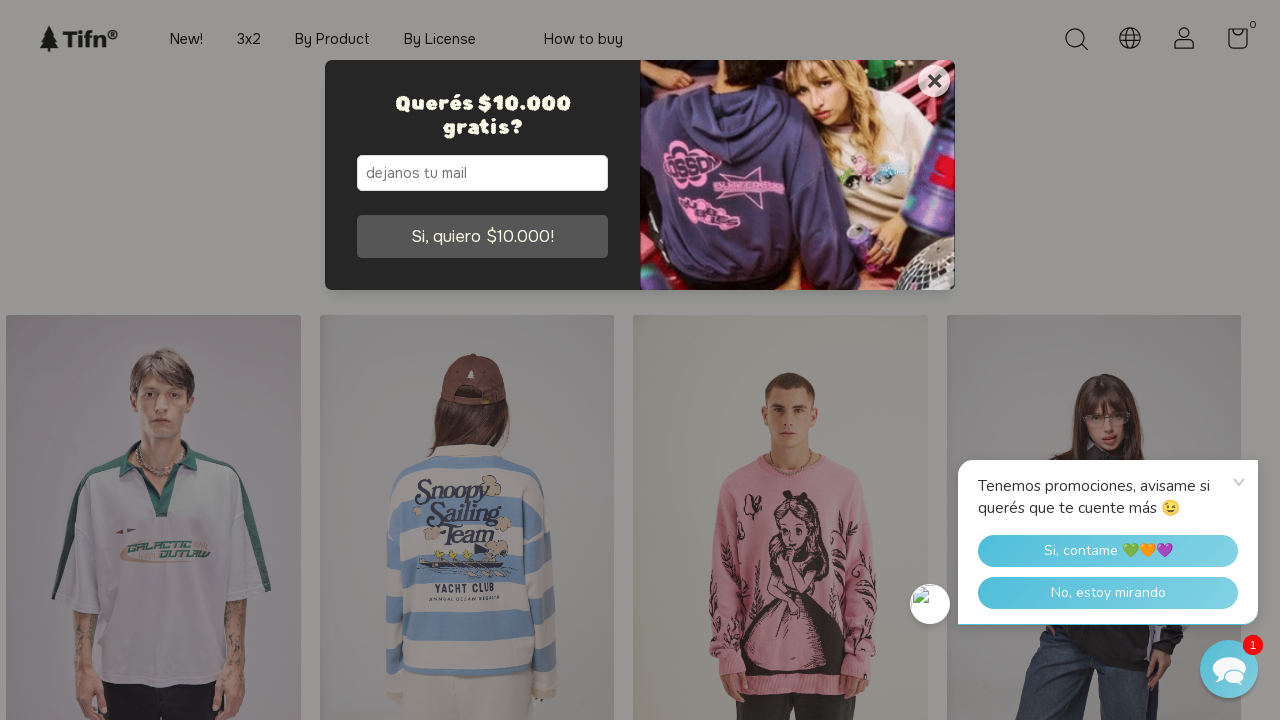

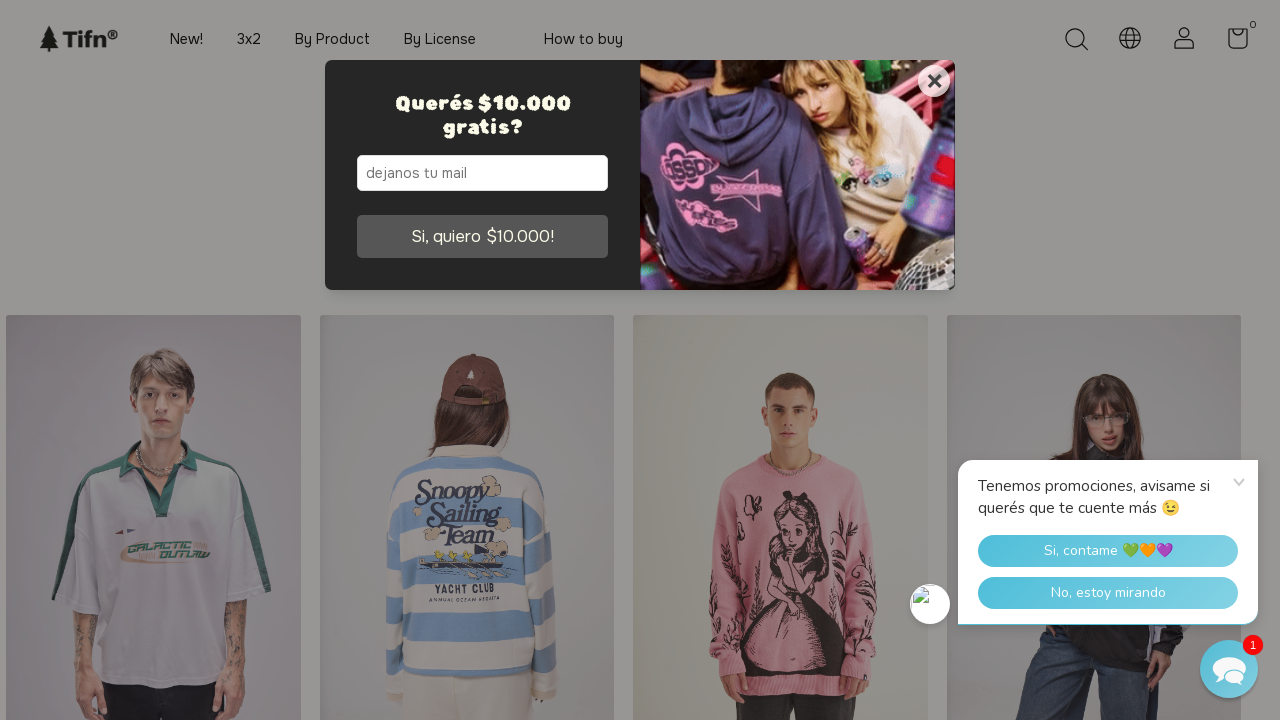